Navigates to NSE India option chain page, selects NIFTY ticker, iterates through maturity dates and downloads option chain data for each

Starting URL: https://www.nseindia.com/option-chain

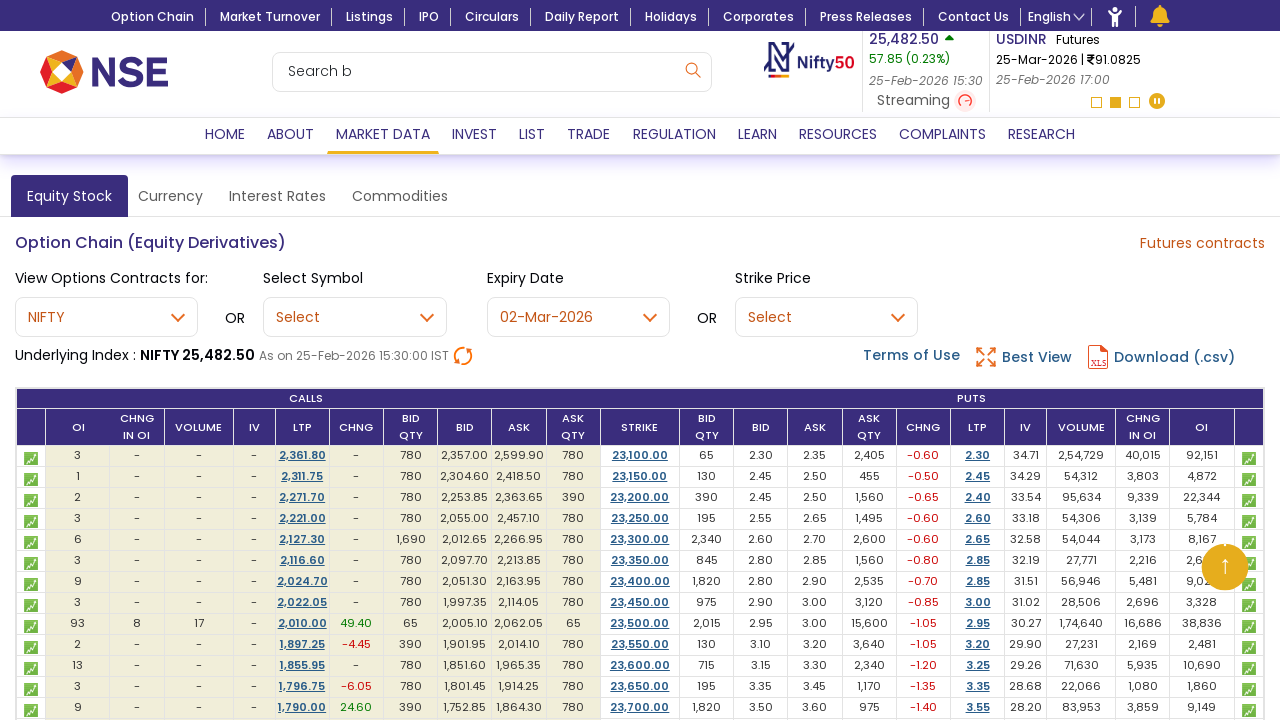

Selected NIFTY ticker from equity dropdown on #equity_optionchain_select
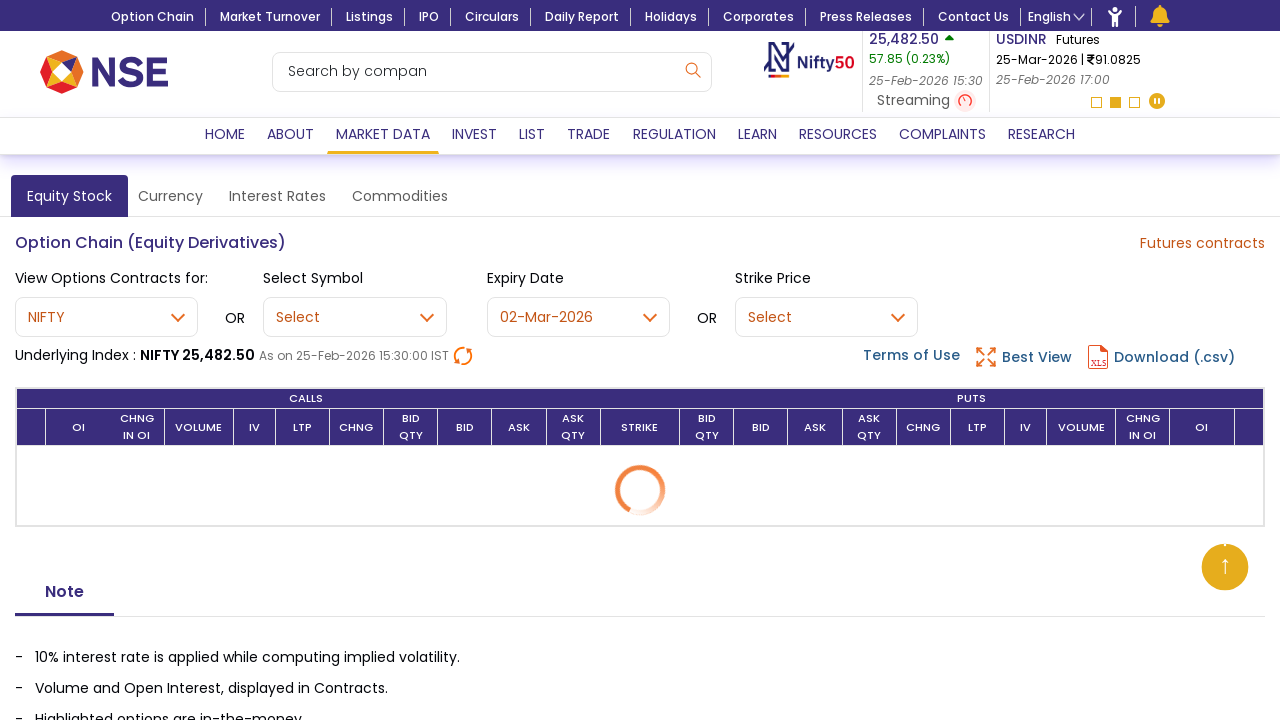

Waited 1 second for NIFTY selection to load
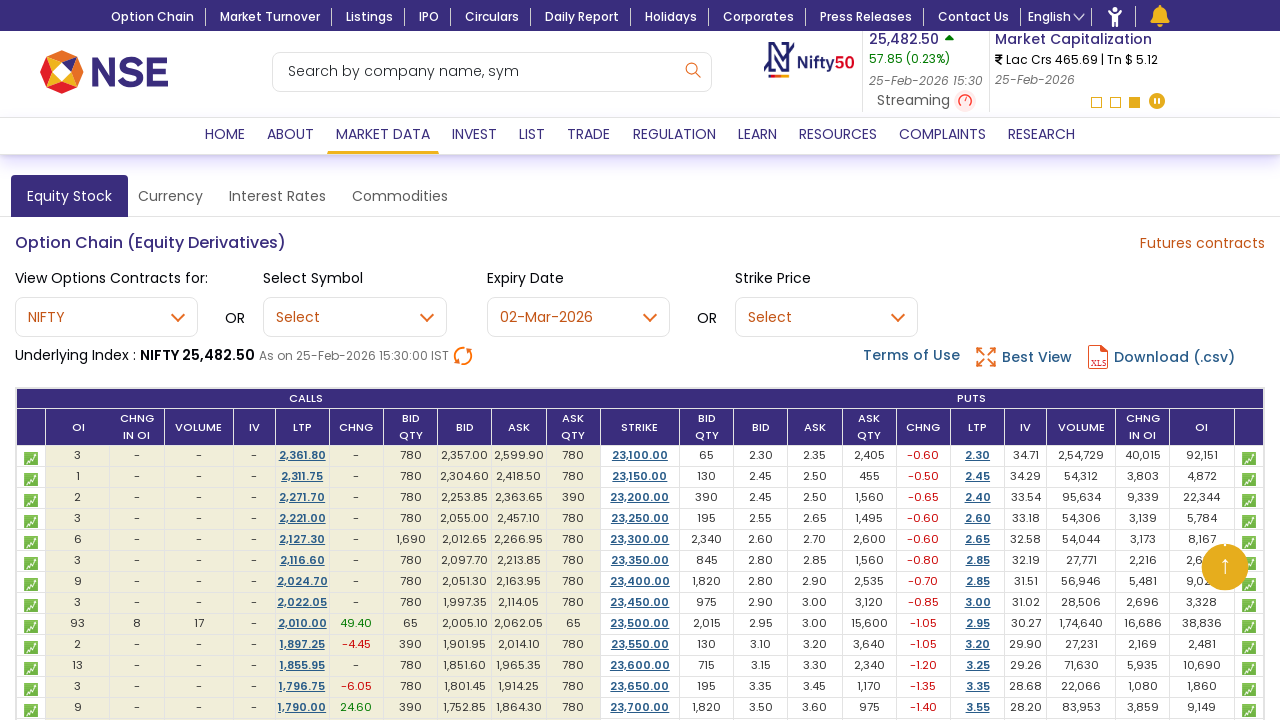

Maturity dropdown selector loaded
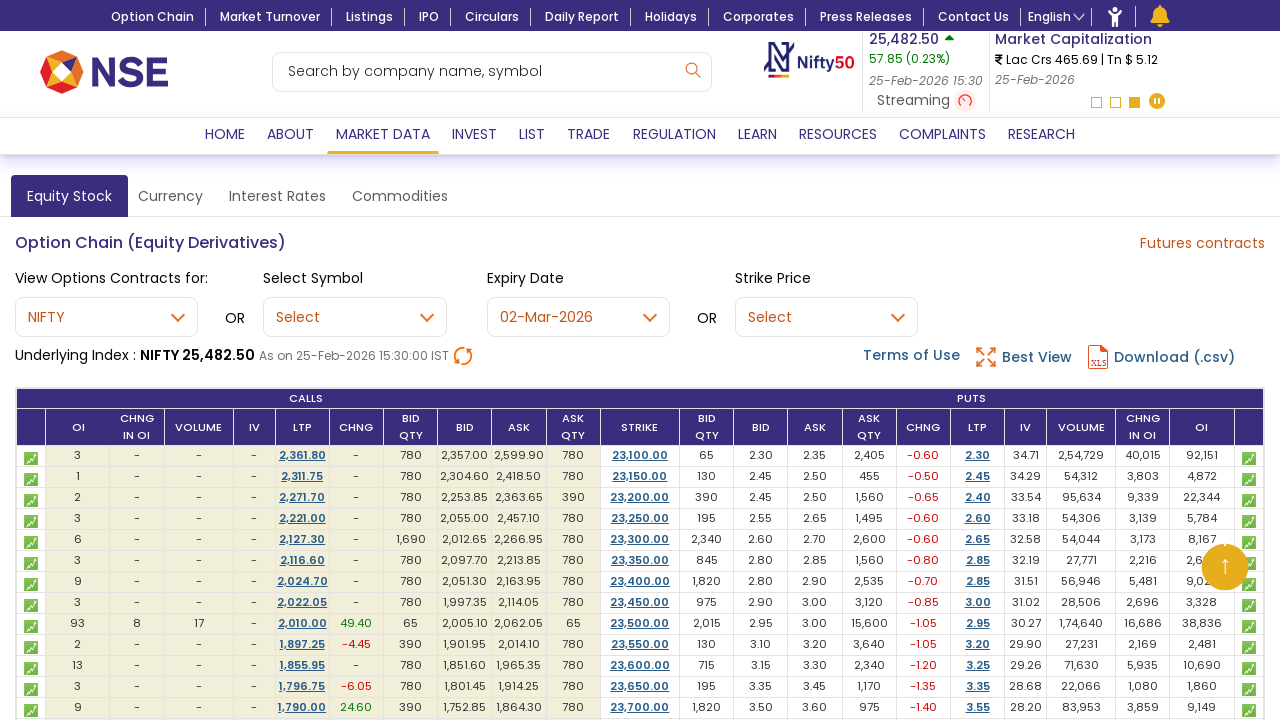

Retrieved all available maturity options from dropdown
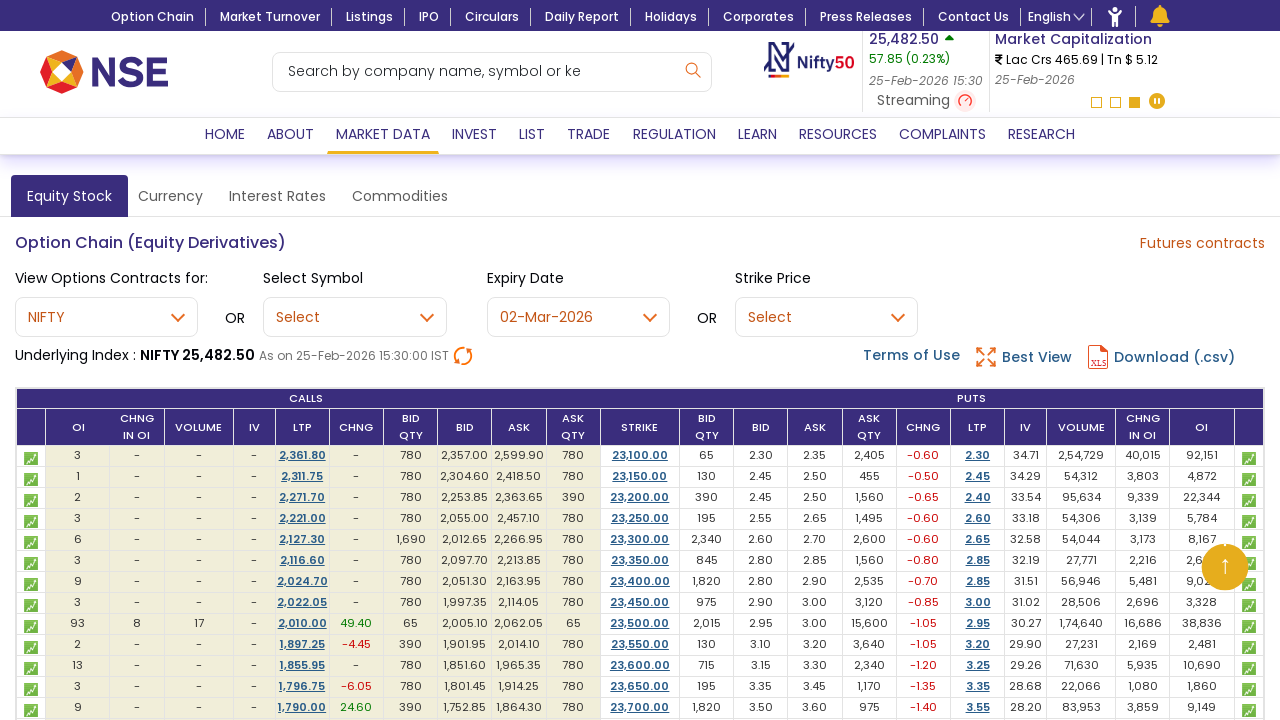

Filtered maturity options, found 3 valid options
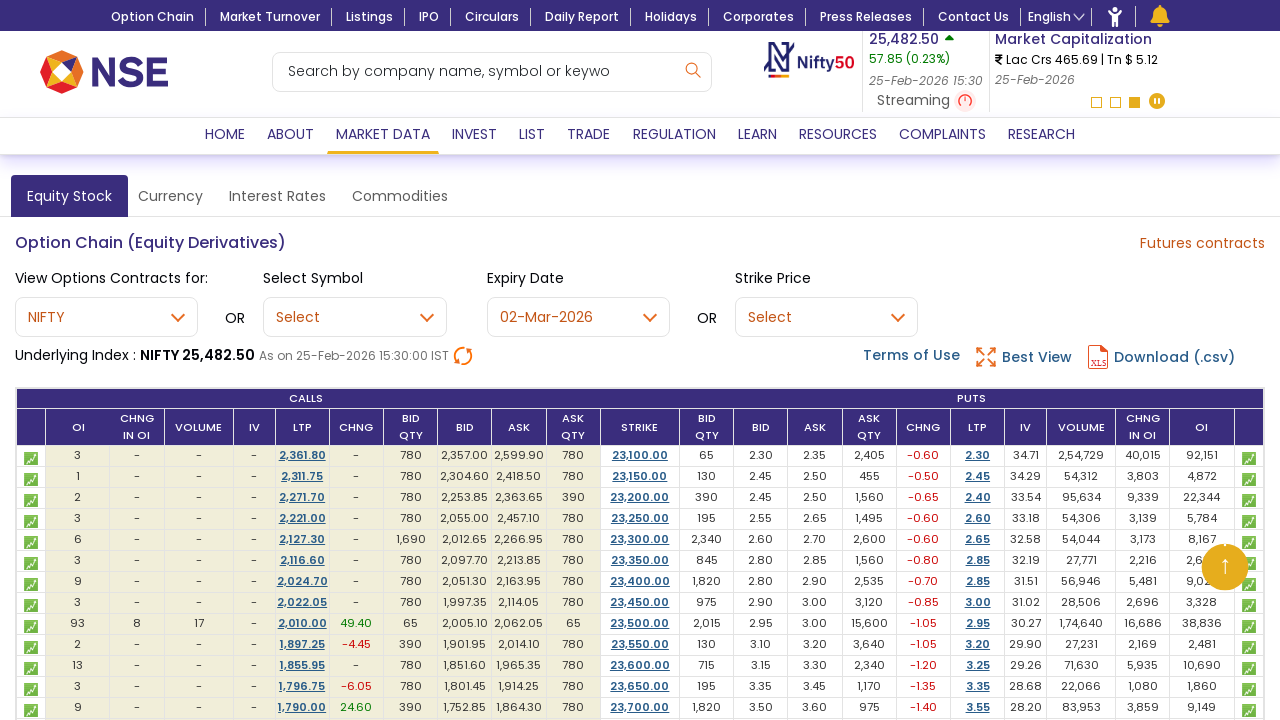

Selected maturity date: 02-Mar-2026 on #expirySelect
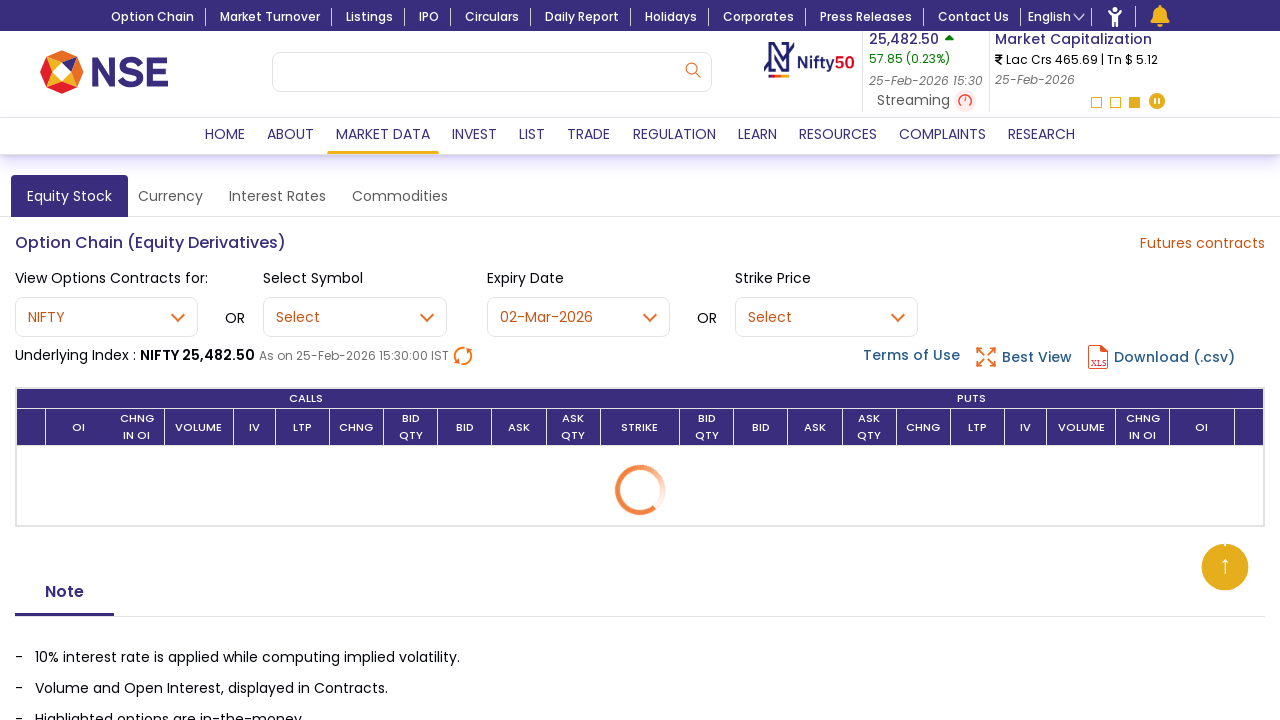

Waited 1 second for maturity selection to load
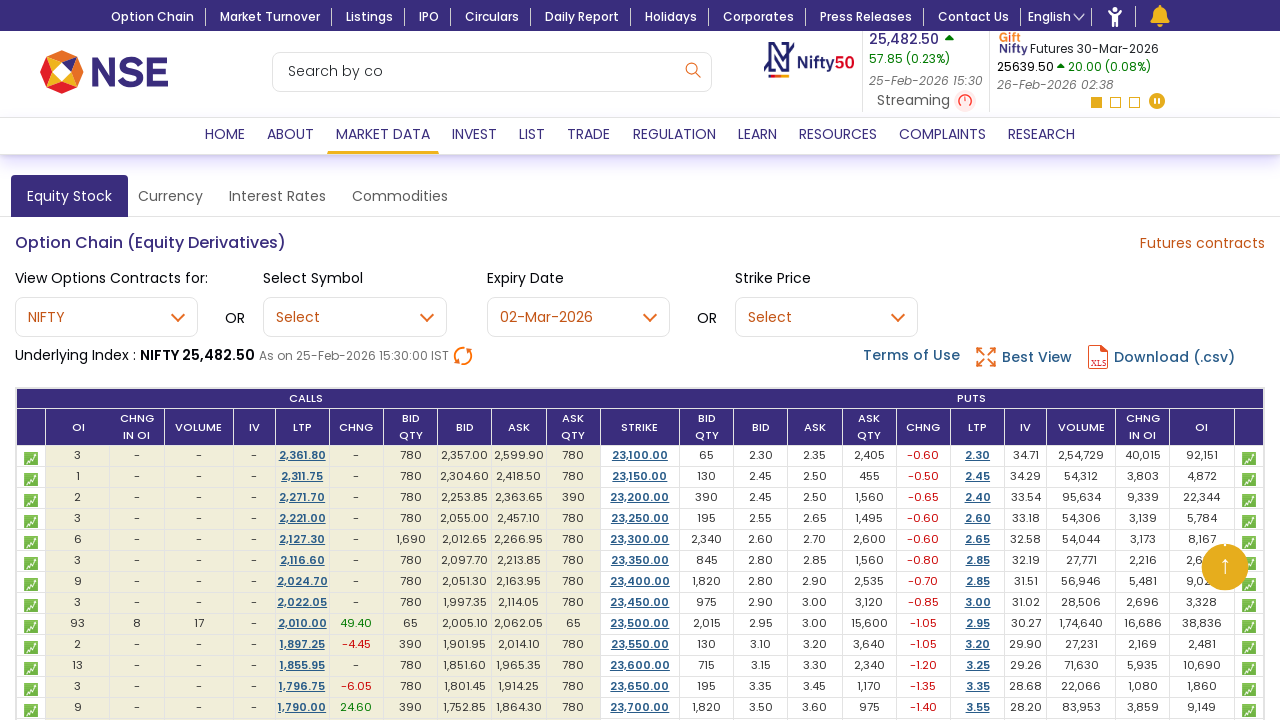

Clicked download button for maturity 02-Mar-2026 at (1162, 357) on #downloadOCTable
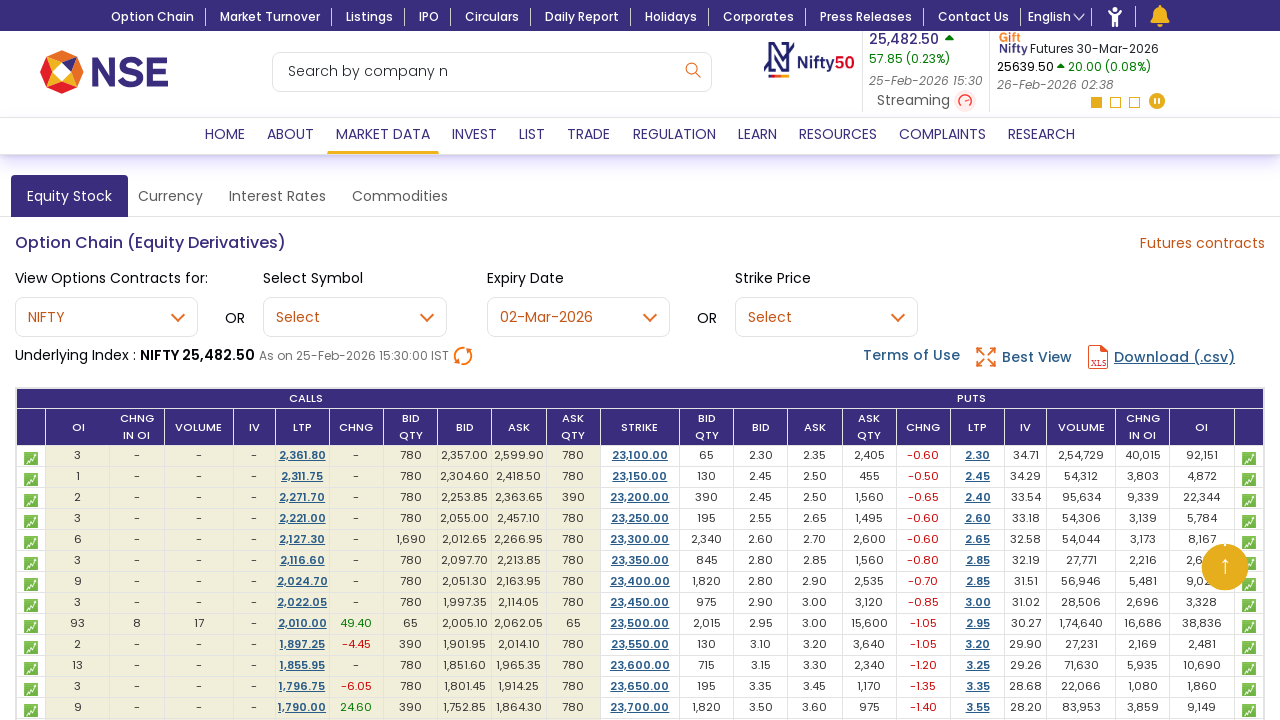

Waited 1 second for option chain data download
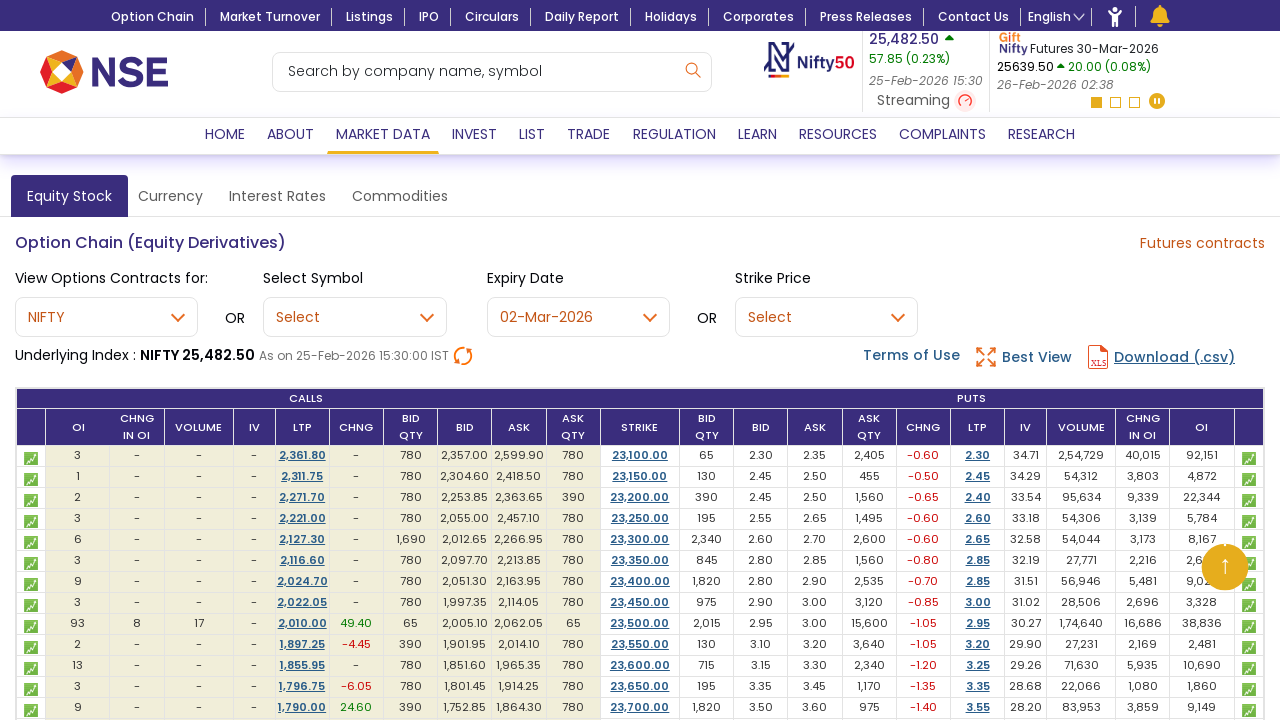

Selected maturity date: 10-Mar-2026 on #expirySelect
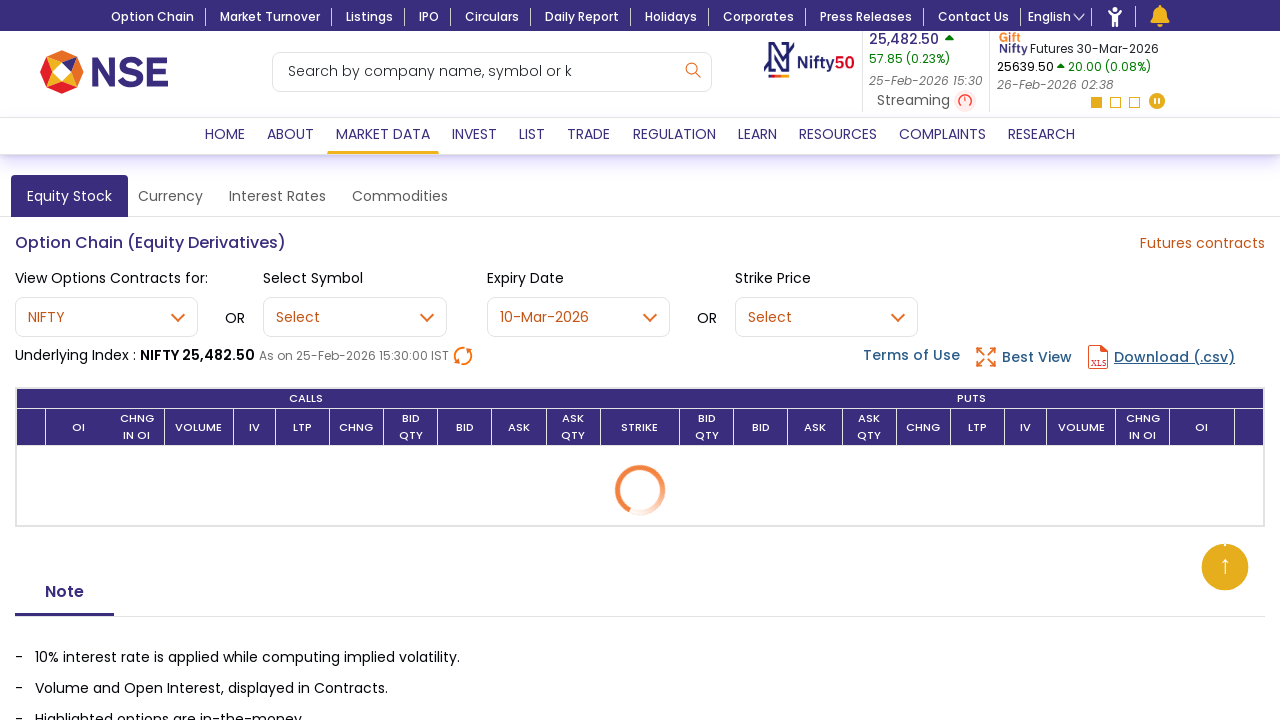

Waited 1 second for maturity selection to load
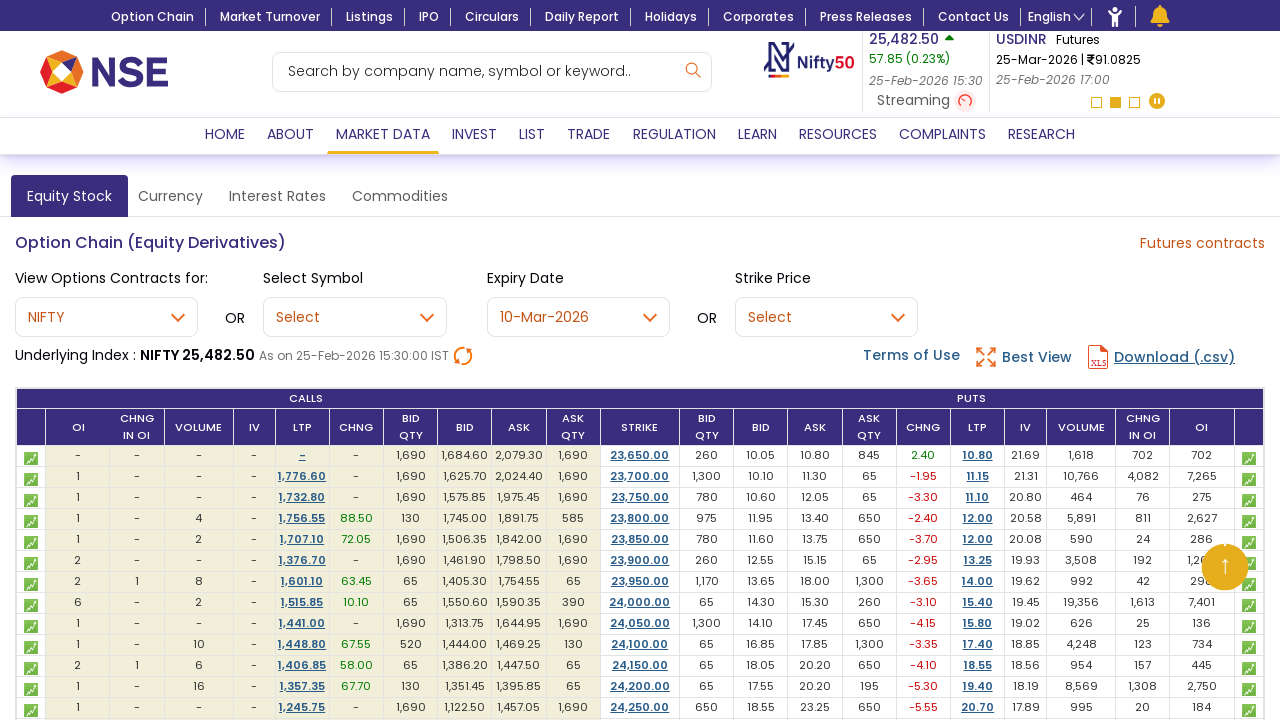

Clicked download button for maturity 10-Mar-2026 at (1162, 357) on #downloadOCTable
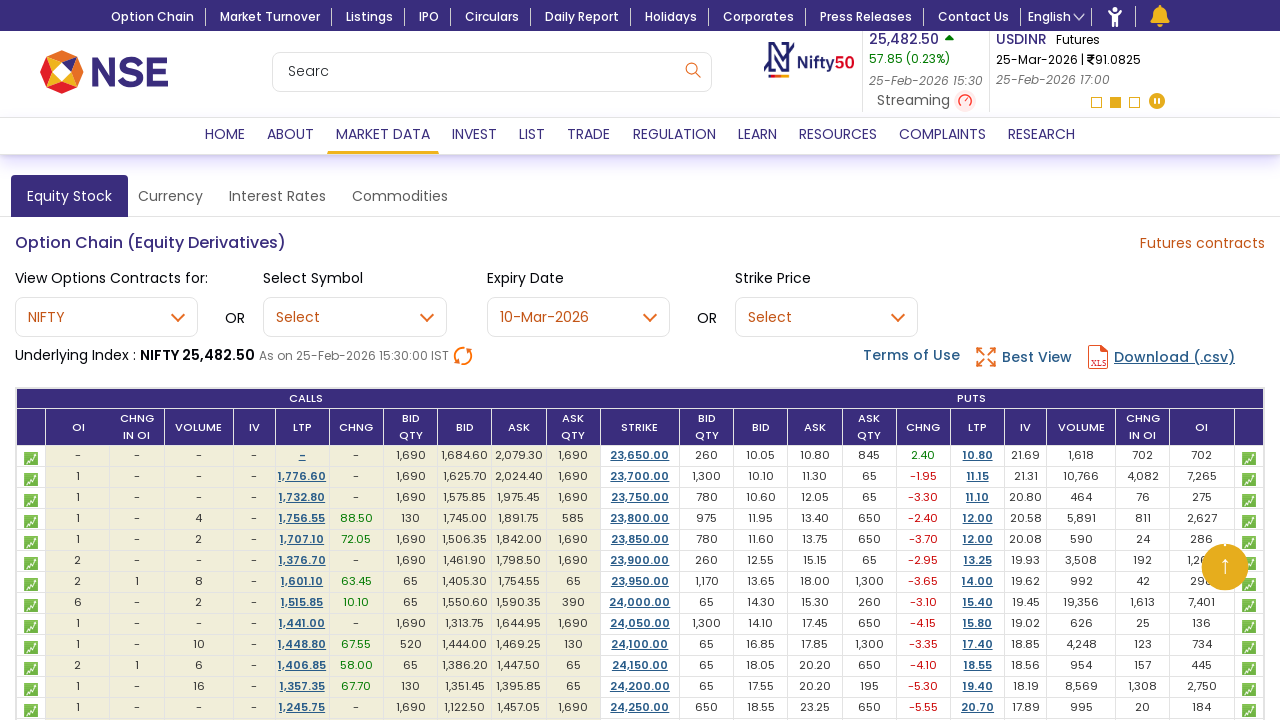

Waited 1 second for option chain data download
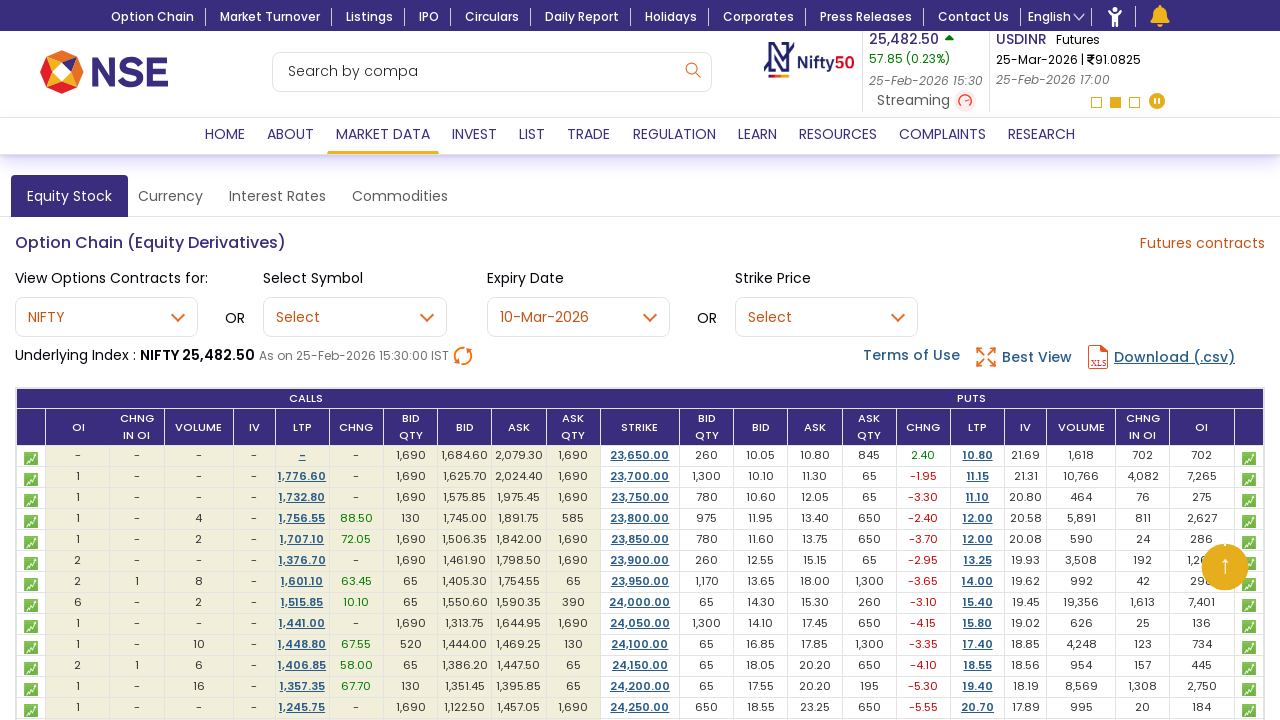

Selected maturity date: 17-Mar-2026 on #expirySelect
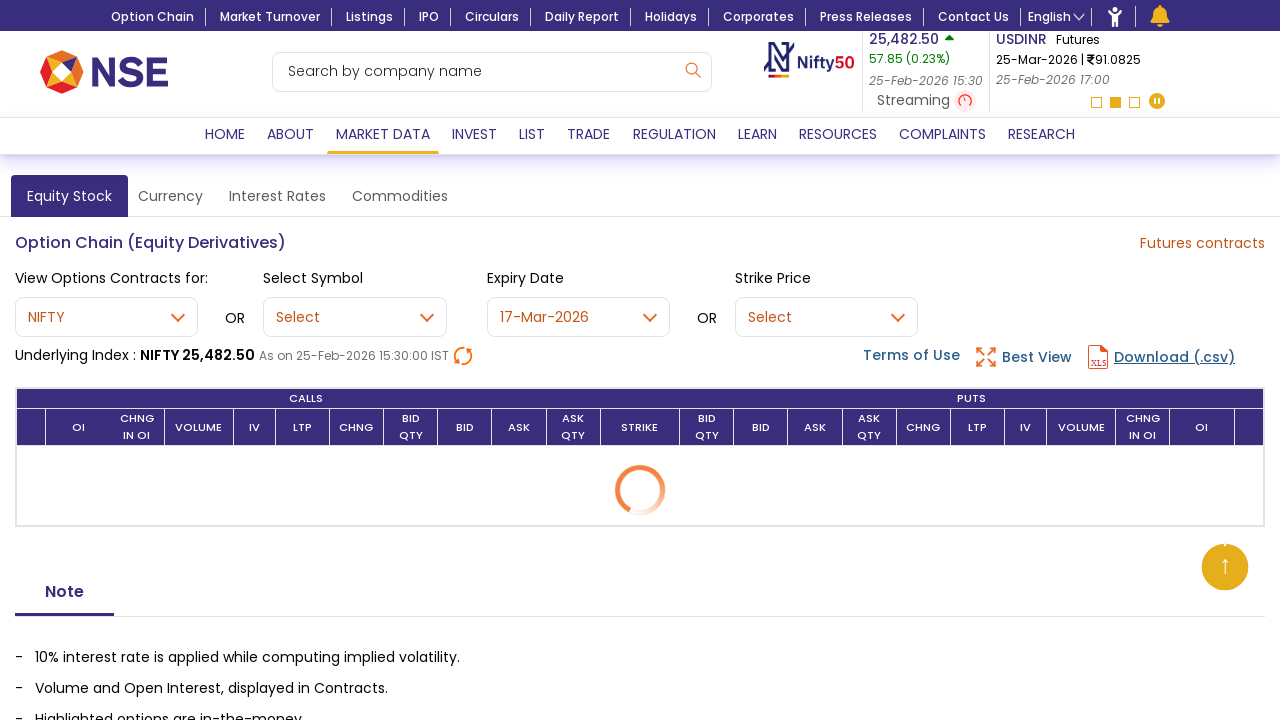

Waited 1 second for maturity selection to load
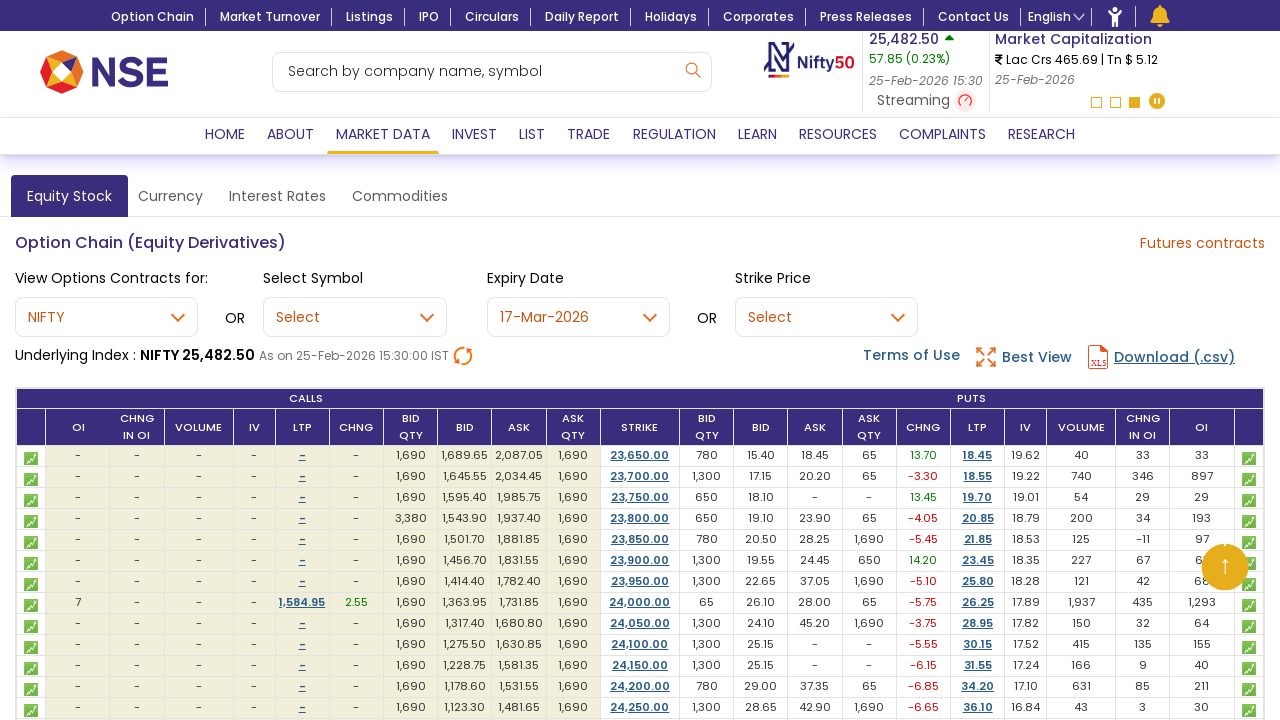

Clicked download button for maturity 17-Mar-2026 at (1162, 357) on #downloadOCTable
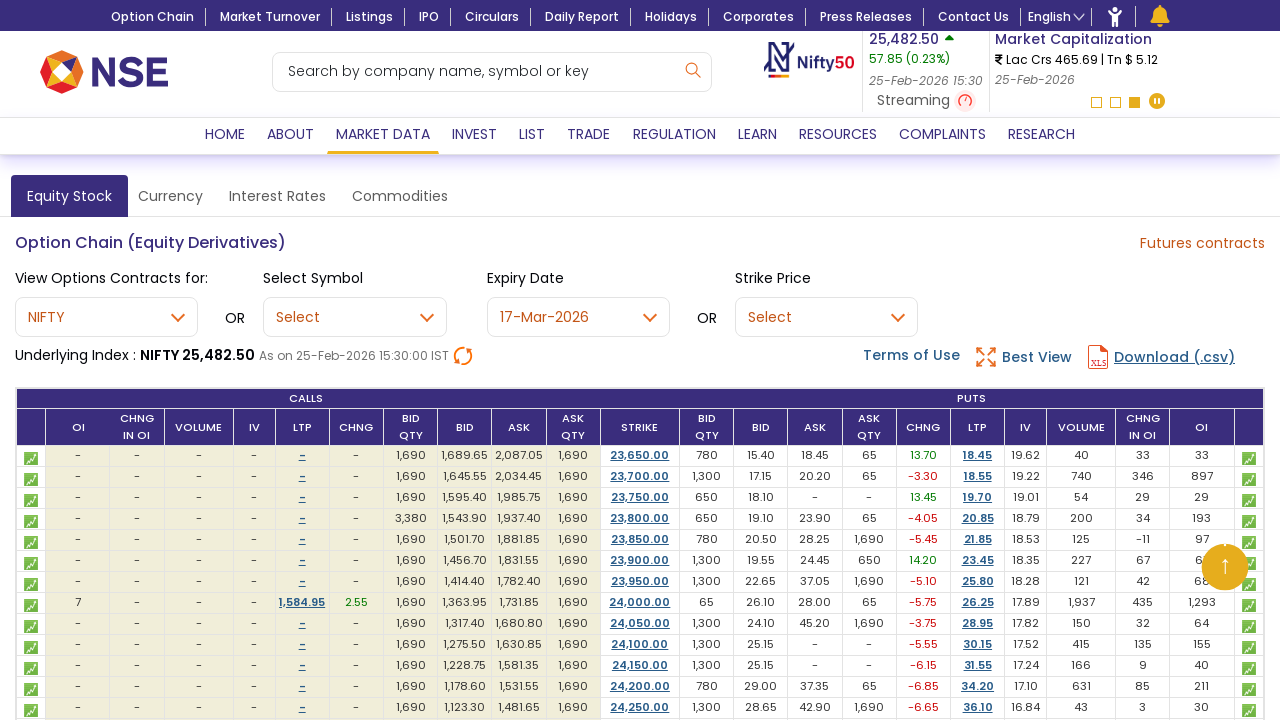

Waited 1 second for option chain data download
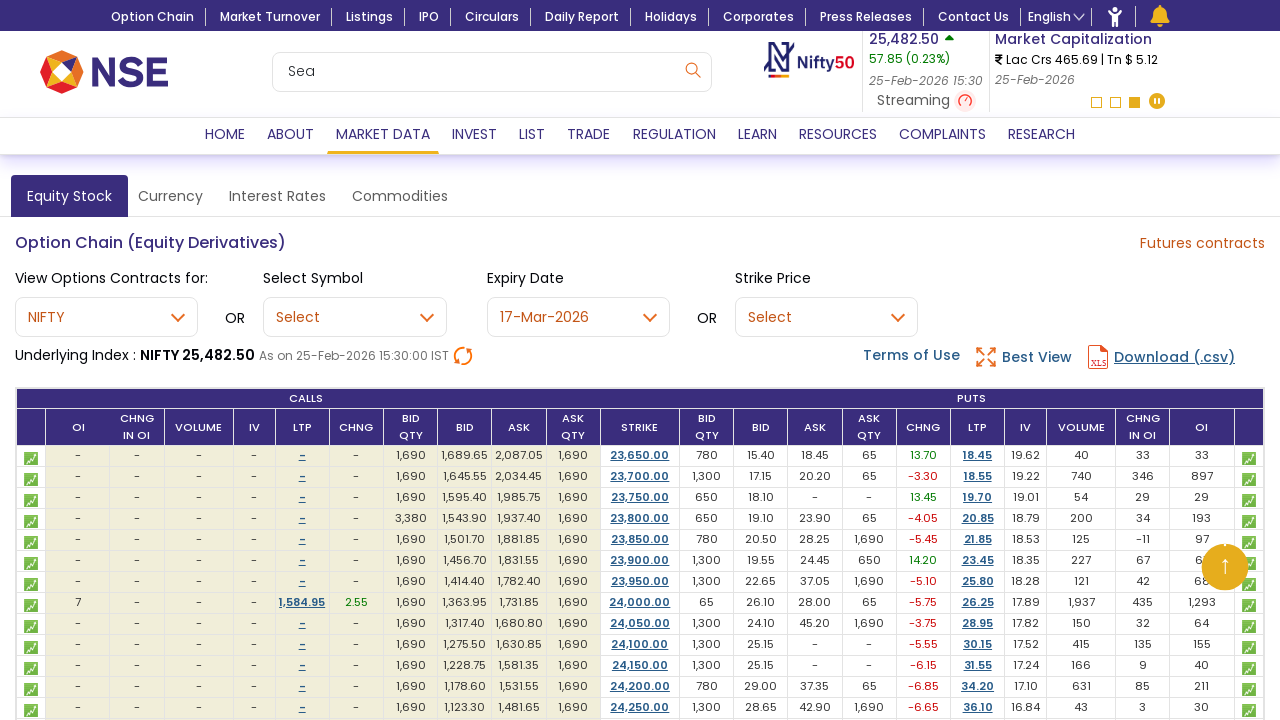

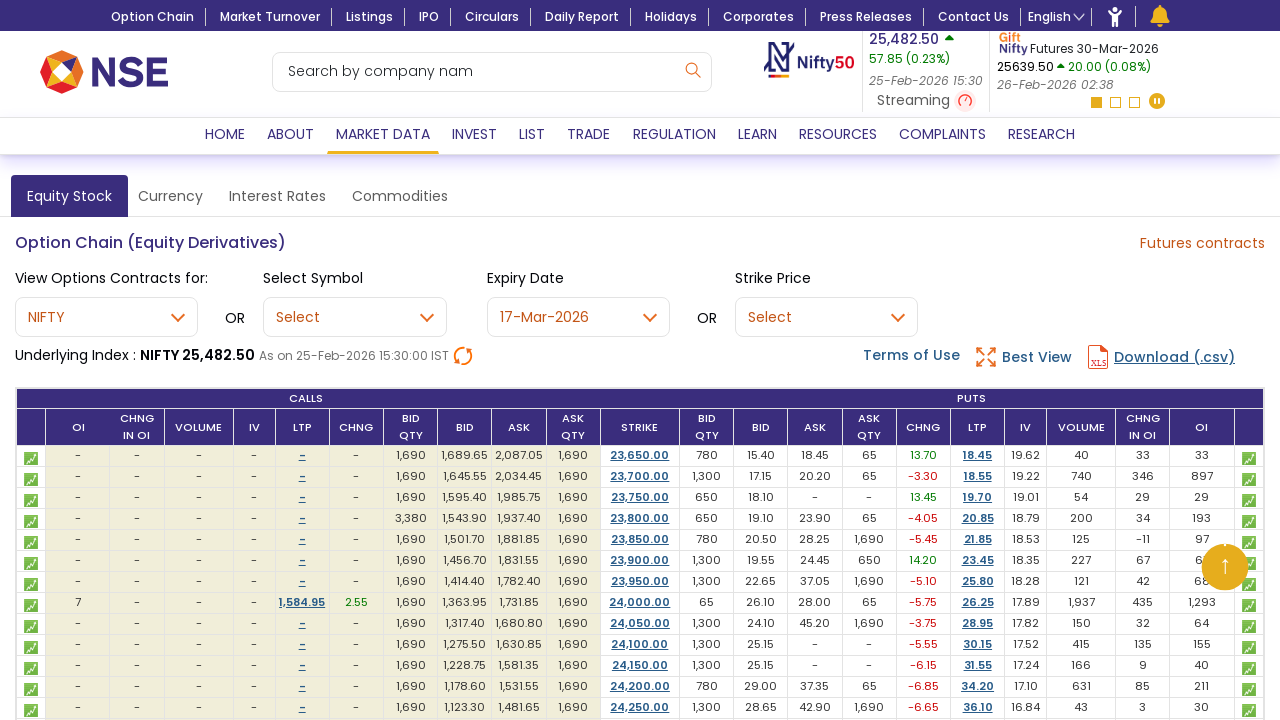